Tests that clicking a normal link does not trigger any JavaScript dialogs

Starting URL: https://the-internet.herokuapp.com/javascript_alerts

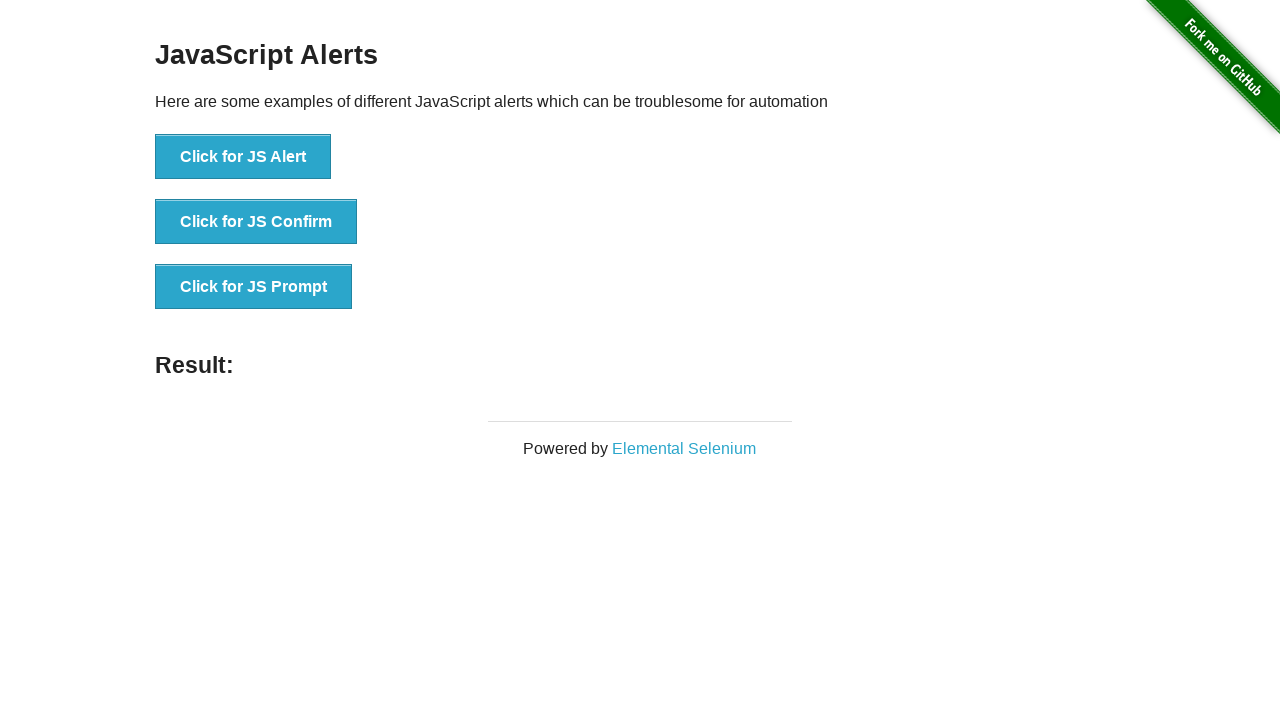

Set up dialog handler to detect any JavaScript alerts/confirms/prompts
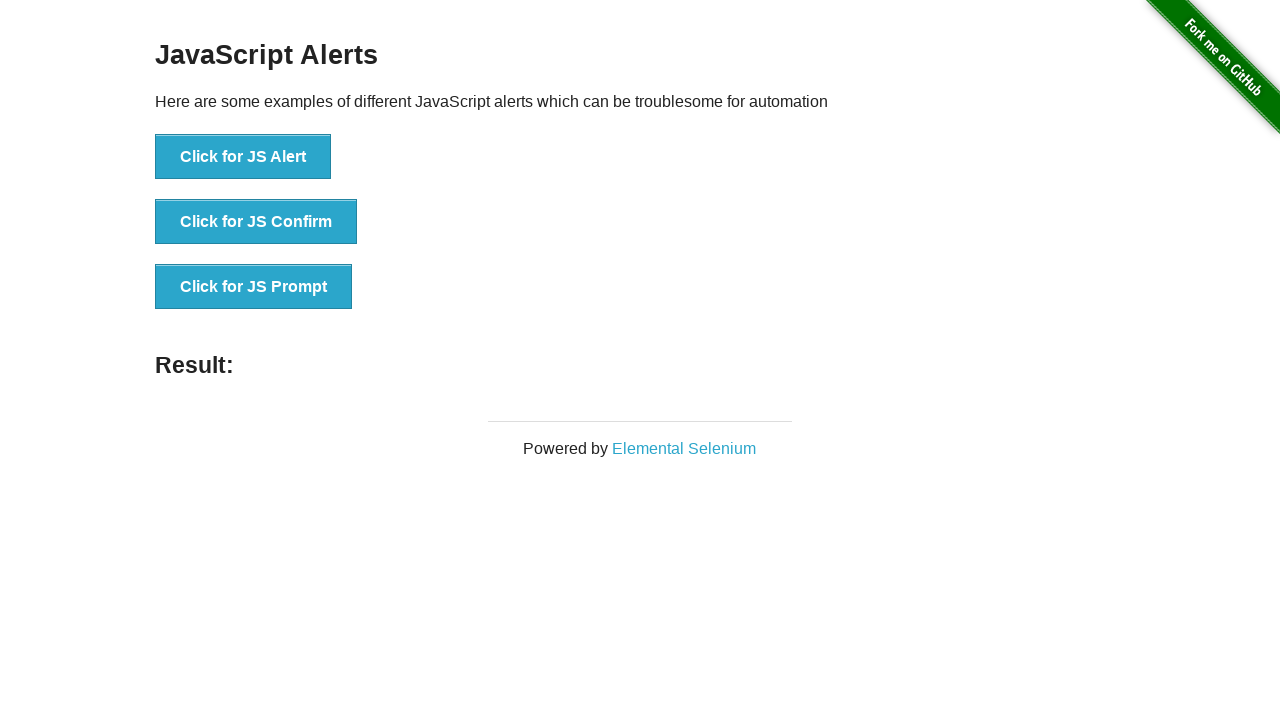

Clicked on the normal link to elementalselenium.com at (684, 449) on a[href="http://elementalselenium.com/"]
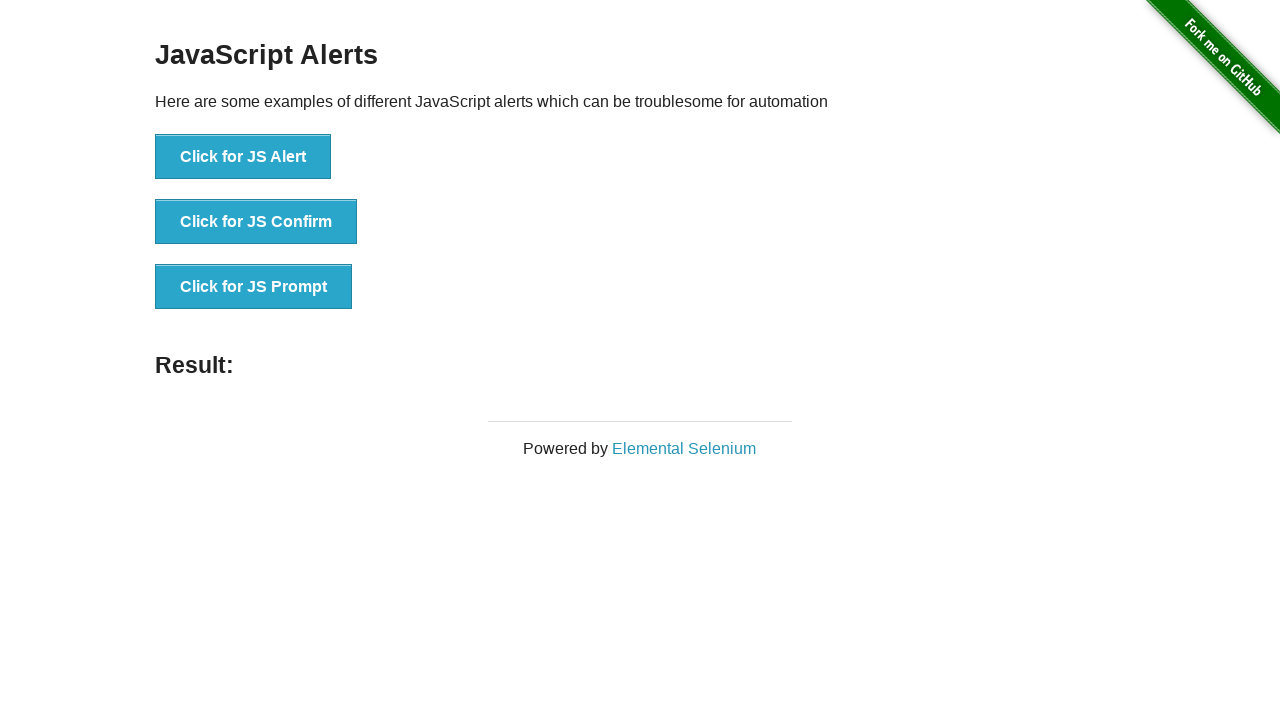

Waited 1 second to ensure no dialog appears after clicking the link
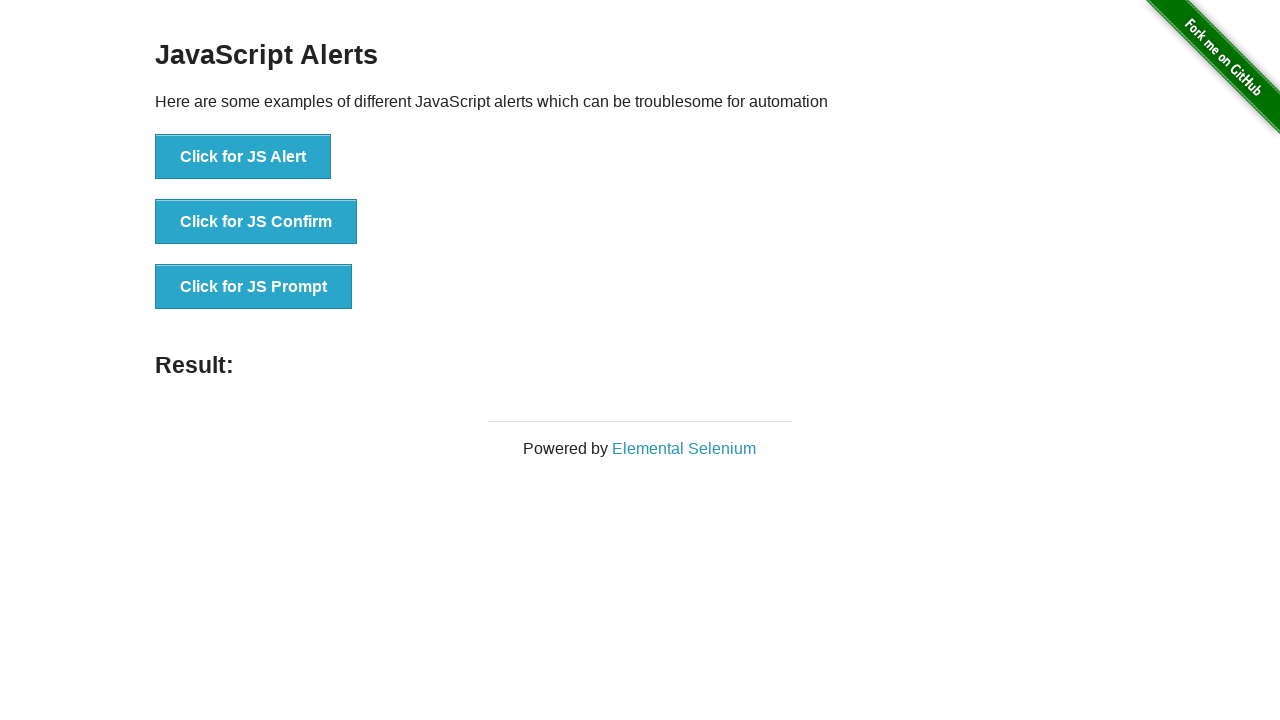

Verified that no dialog/alert/confirm/prompt appeared after clicking the normal link
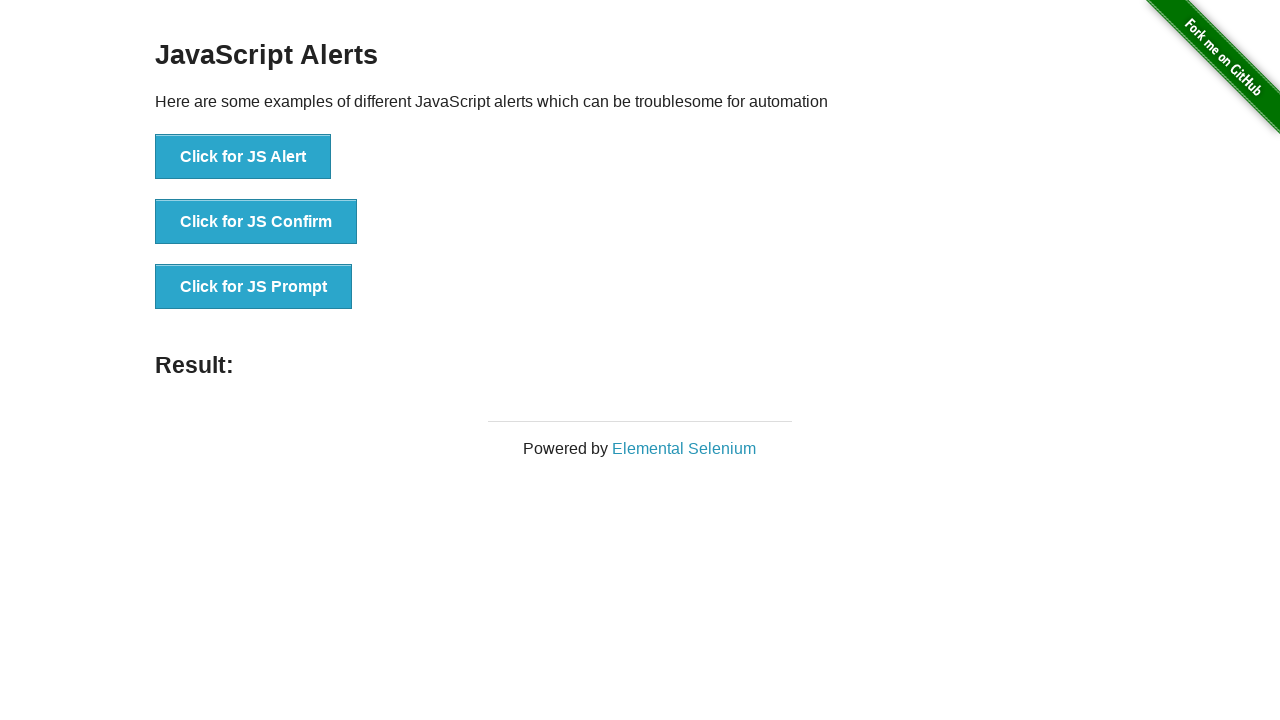

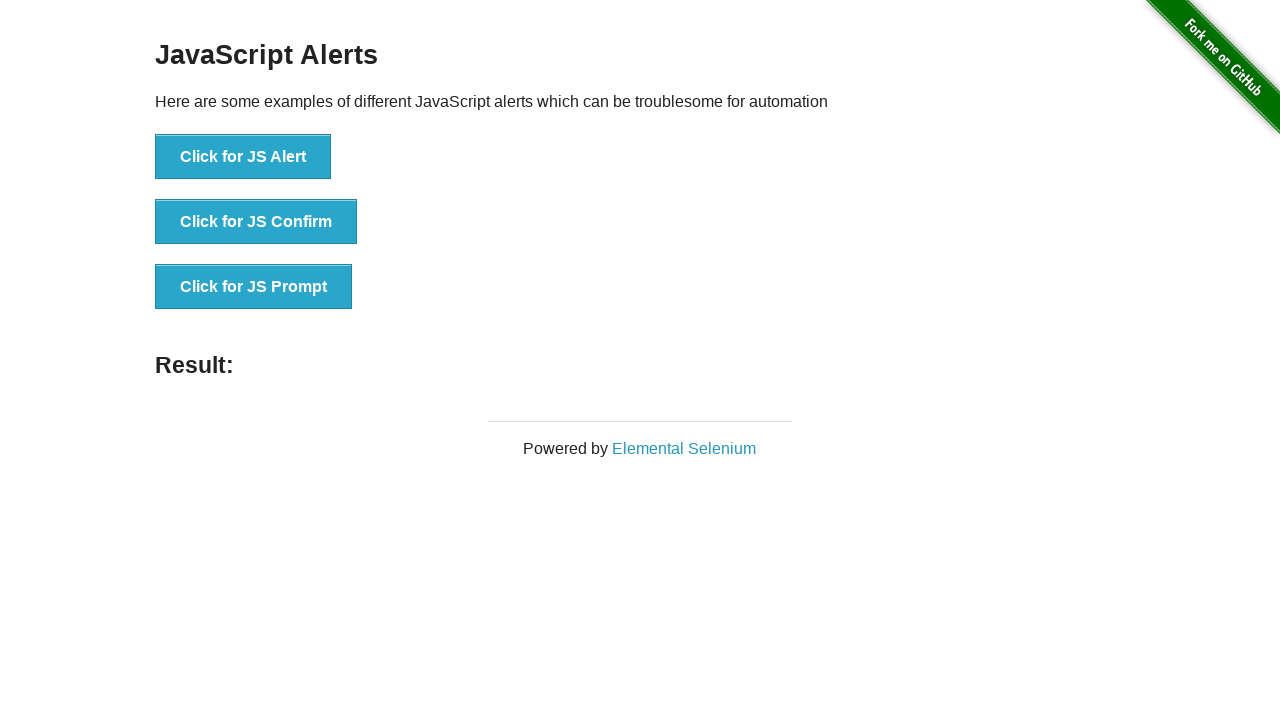